Tests shadow DOM interaction by clicking a button inside a shadow root element and verifying that an image becomes displayed after the click.

Starting URL: https://keybooks.ro/events_calendar/

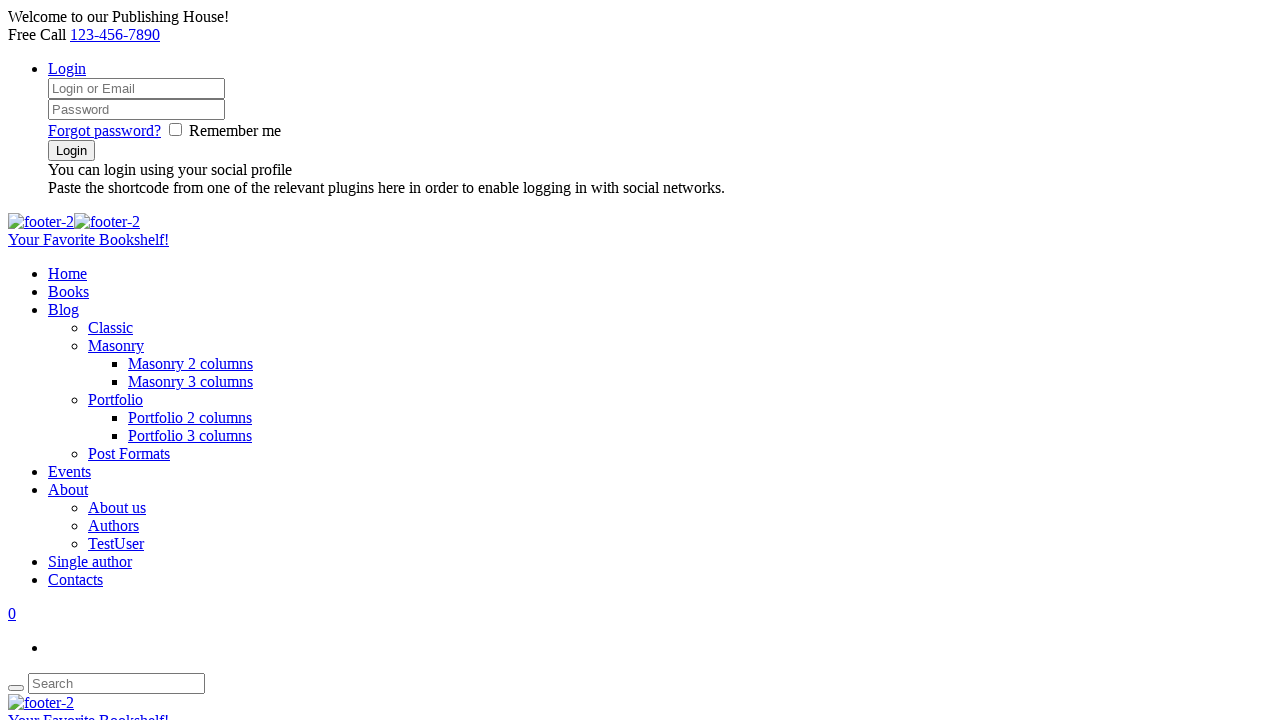

Located shadow DOM host element
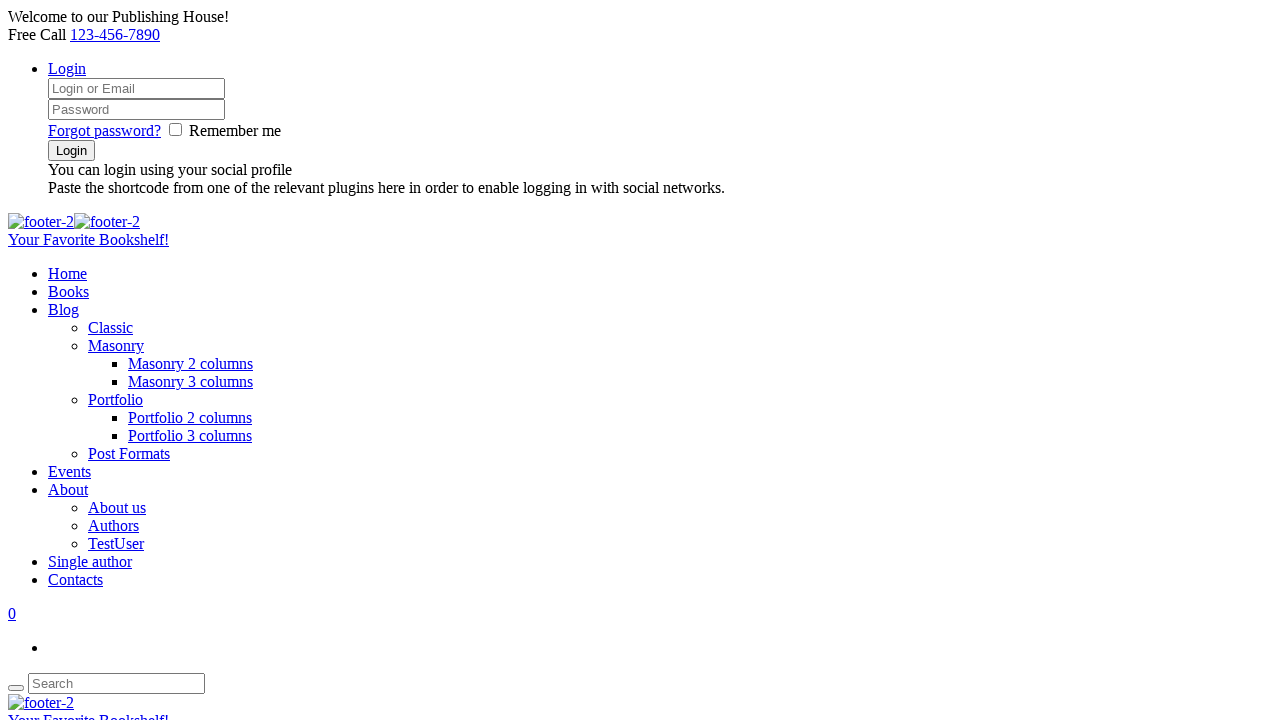

Clicked button inside shadow DOM element at (196, 361) on div#shadow-host >> div.shadow-element > button
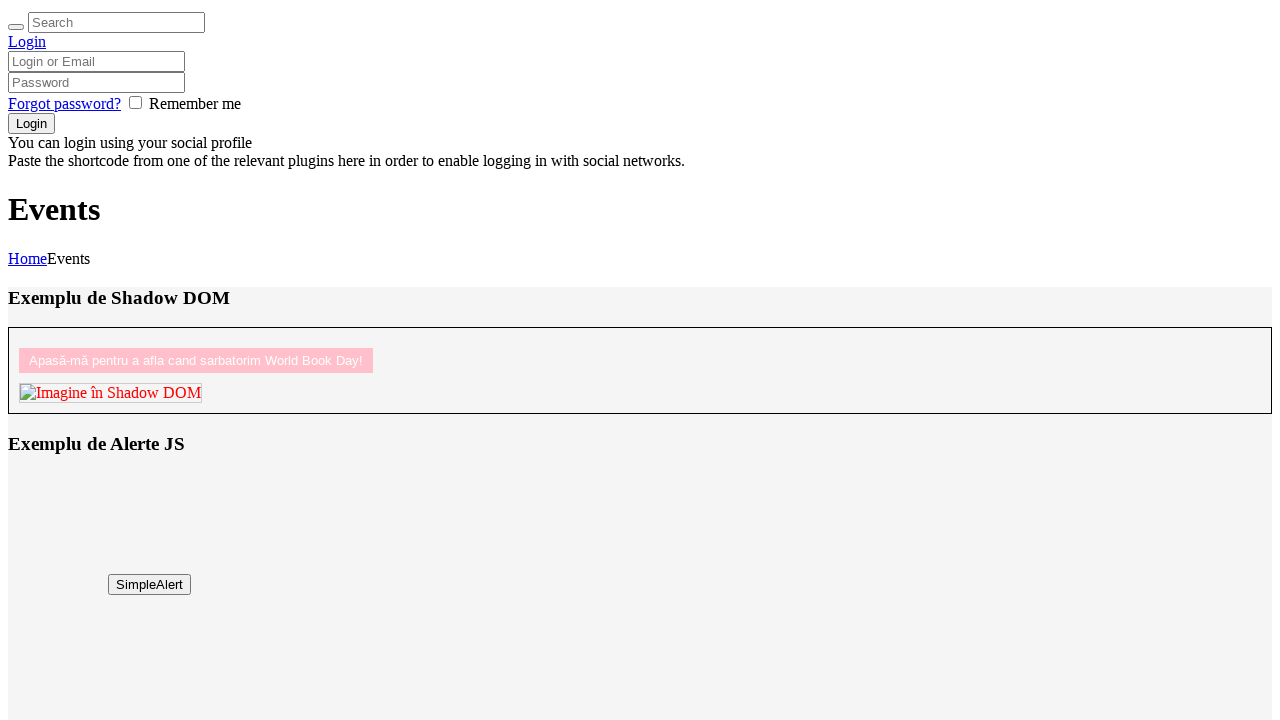

Located book day picture image inside shadow DOM
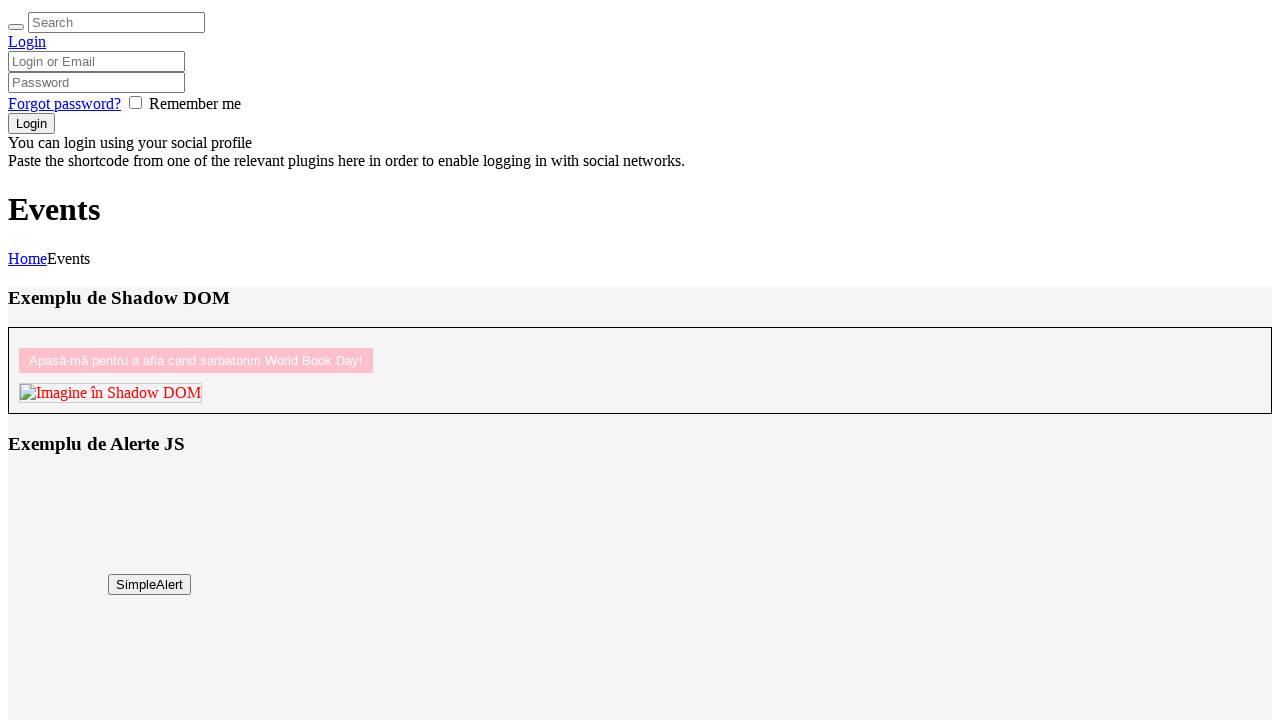

Waited for book day picture to become visible
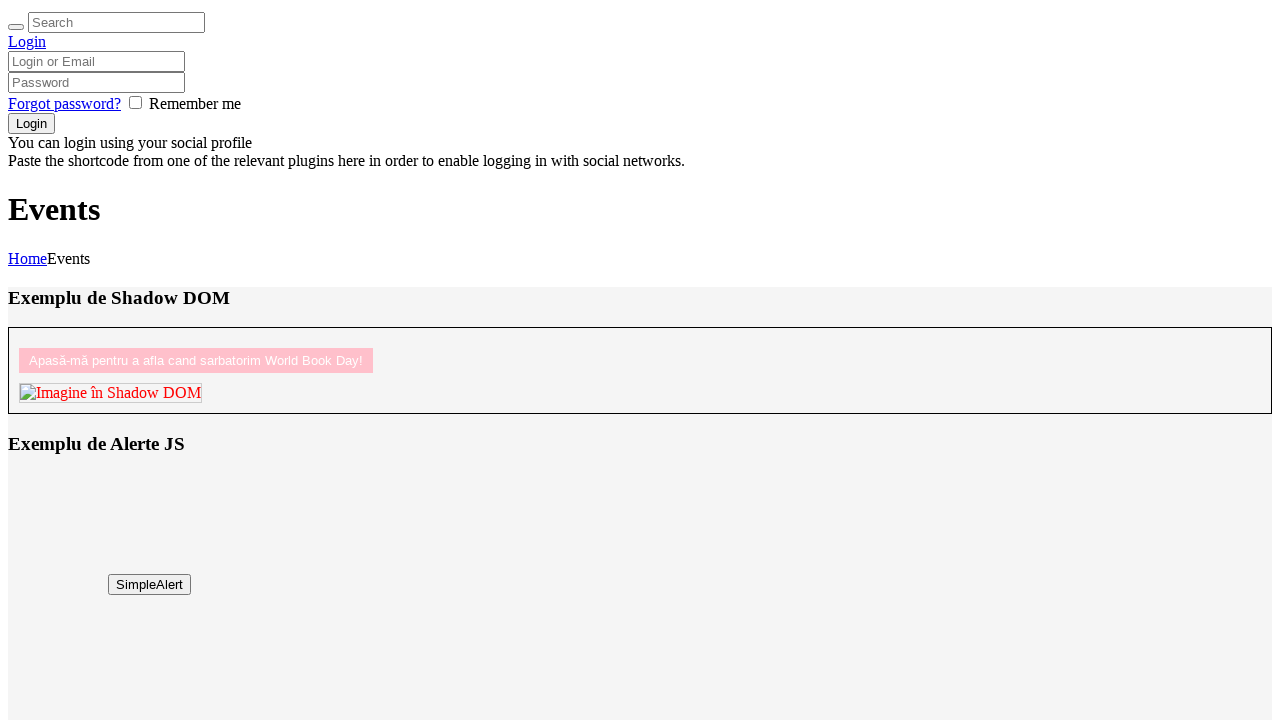

Verified that book day picture is visible after button click
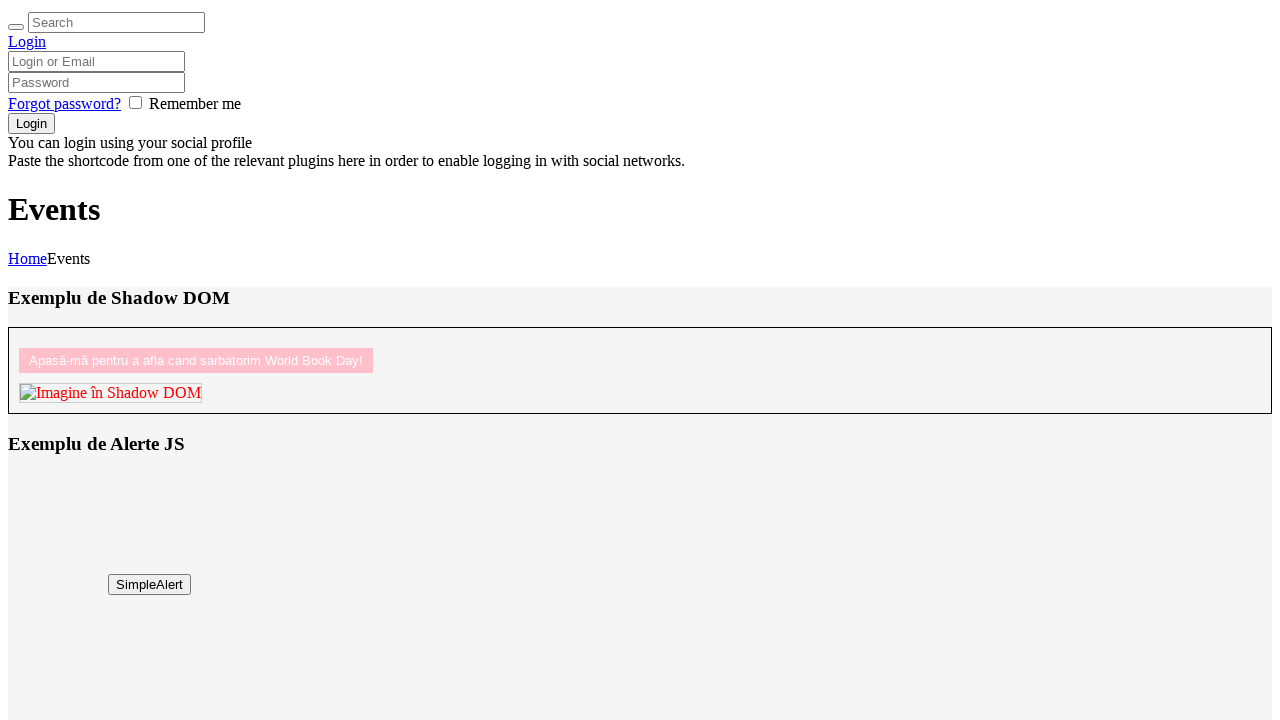

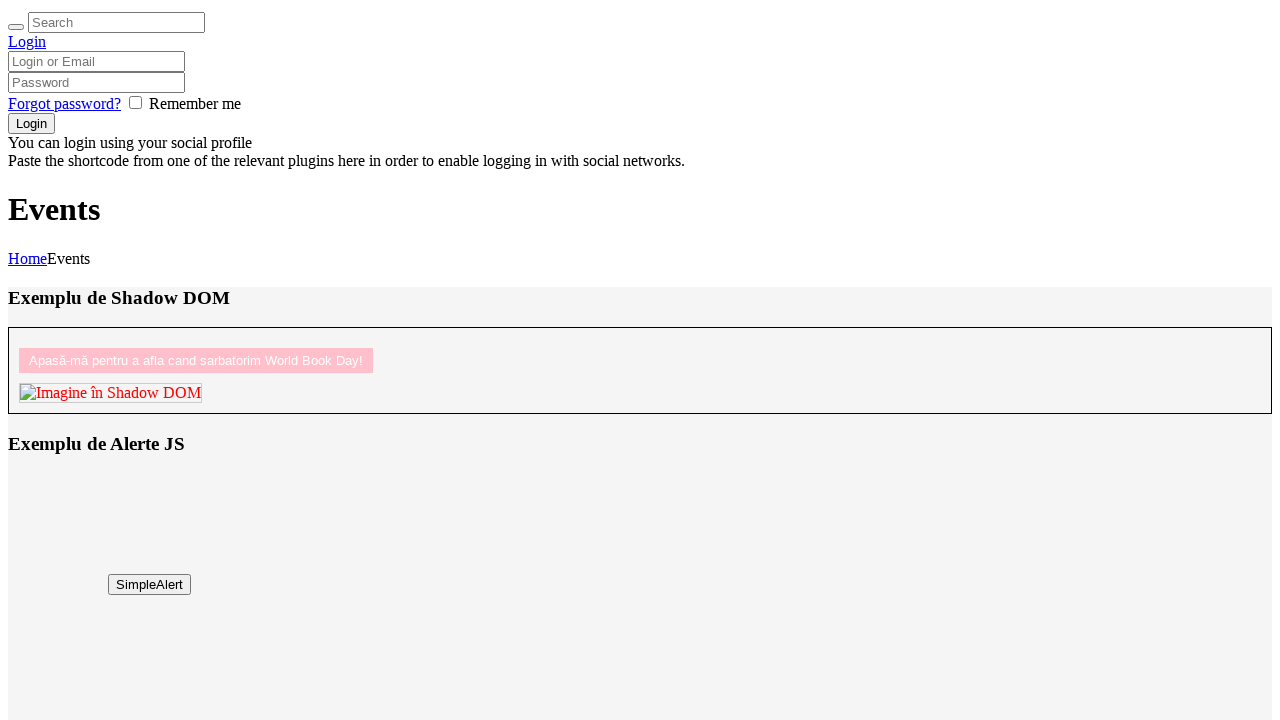